Tests the Line of Credit Calculator by entering a low income value ($49,999) that doesn't meet approval criteria, then verifies the rejection message about low income is displayed.

Starting URL: https://exgnosis.org/cashflow/

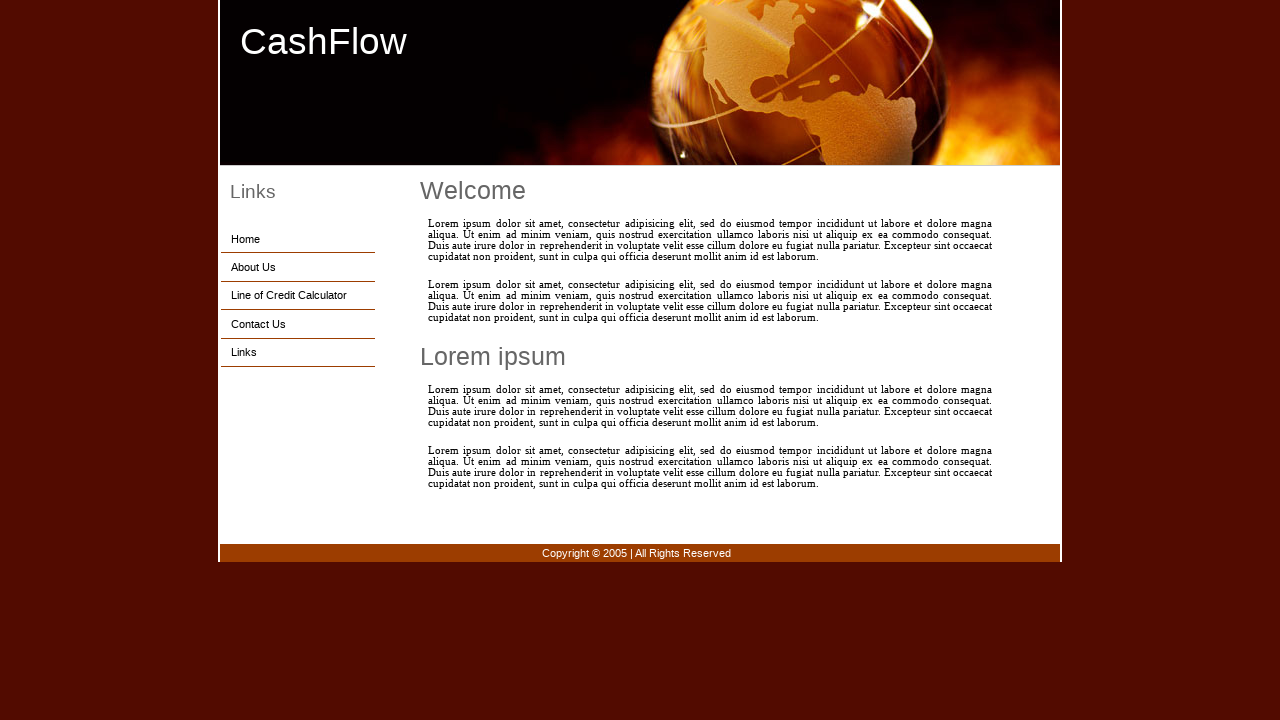

Clicked on Line of Credit Calculator link at (298, 295) on text=Line of Credit Calculator
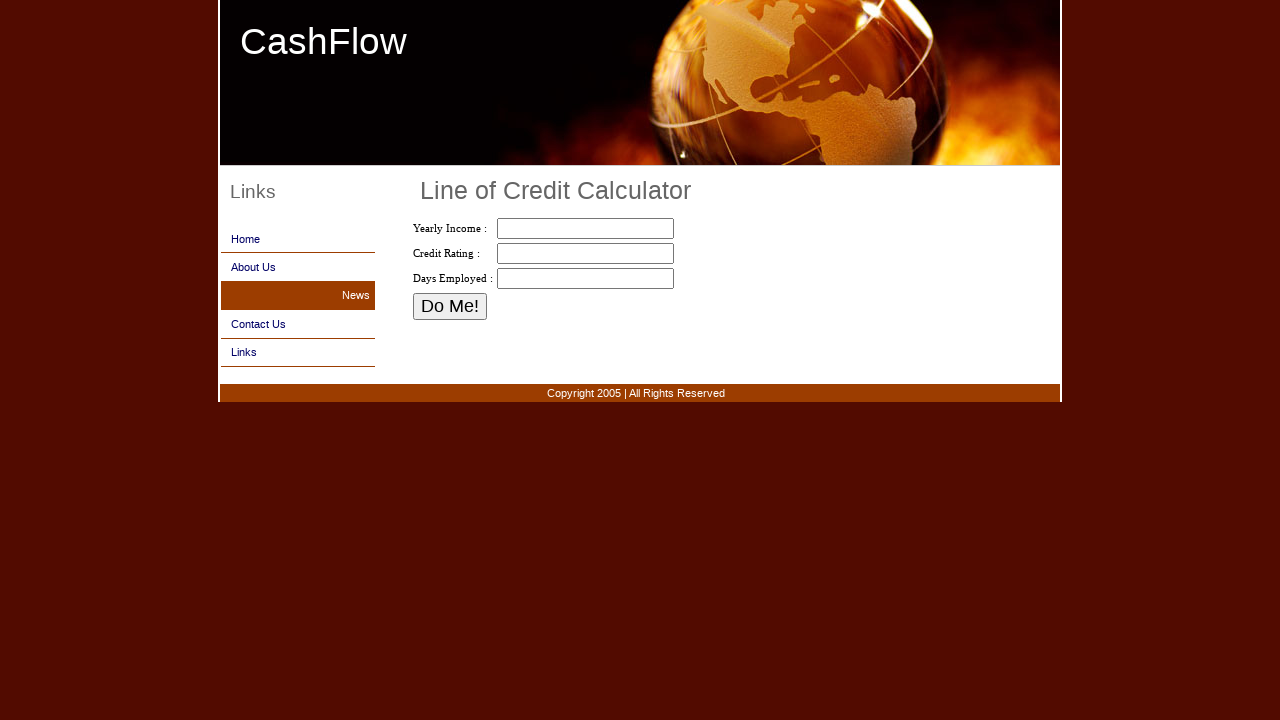

Filled income field with low income value $49,999 on #income
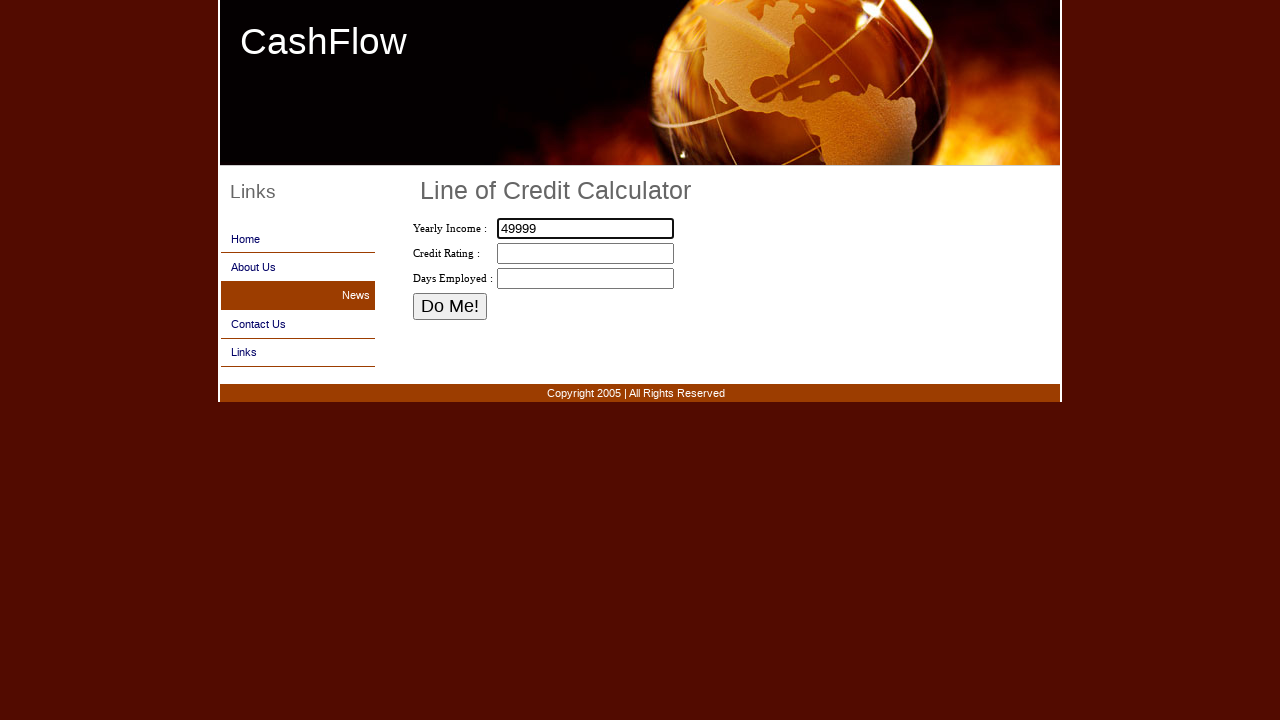

Filled credit score field with 750 on #credit
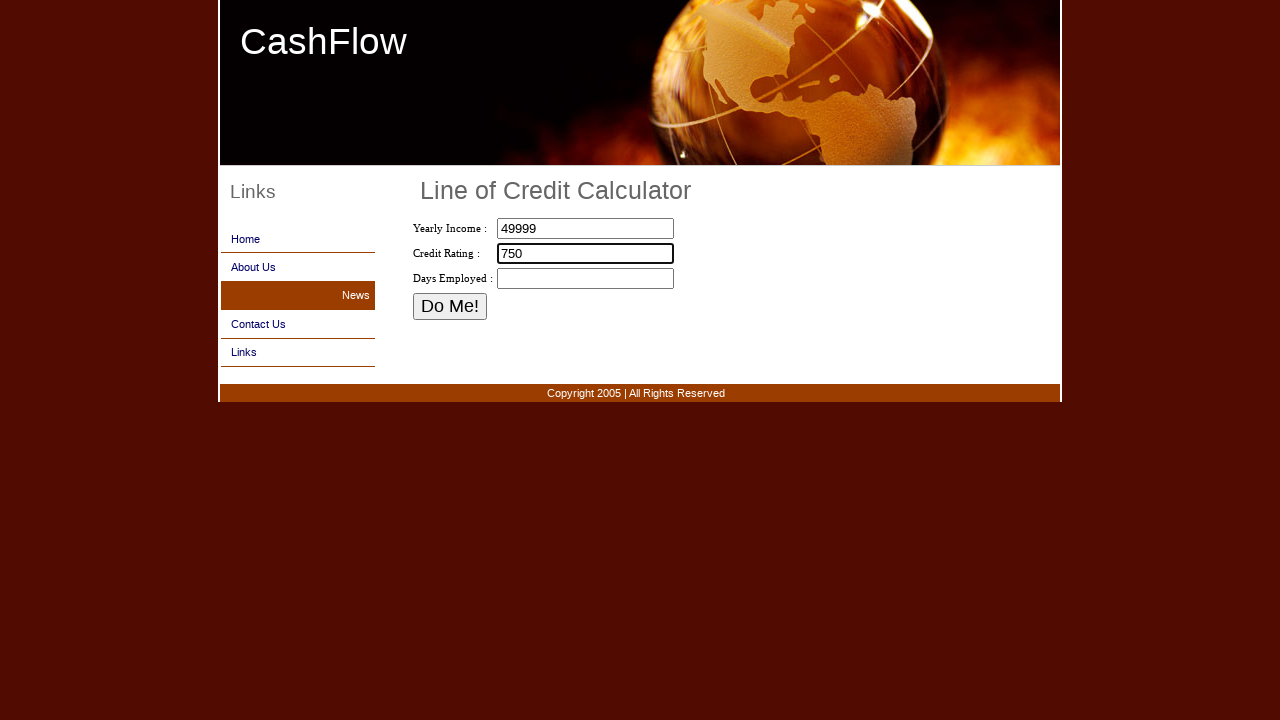

Filled employment months field with 180 on #employment
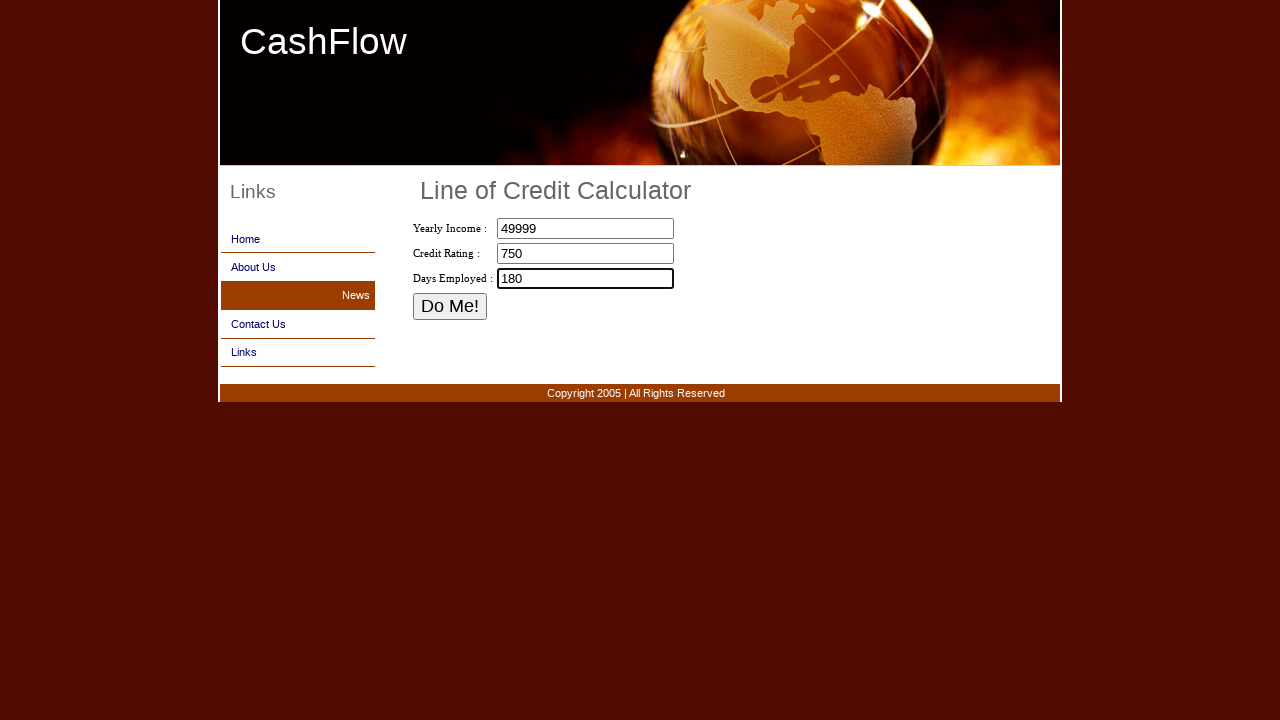

Clicked the Calculate button at (450, 306) on [name='Calc']
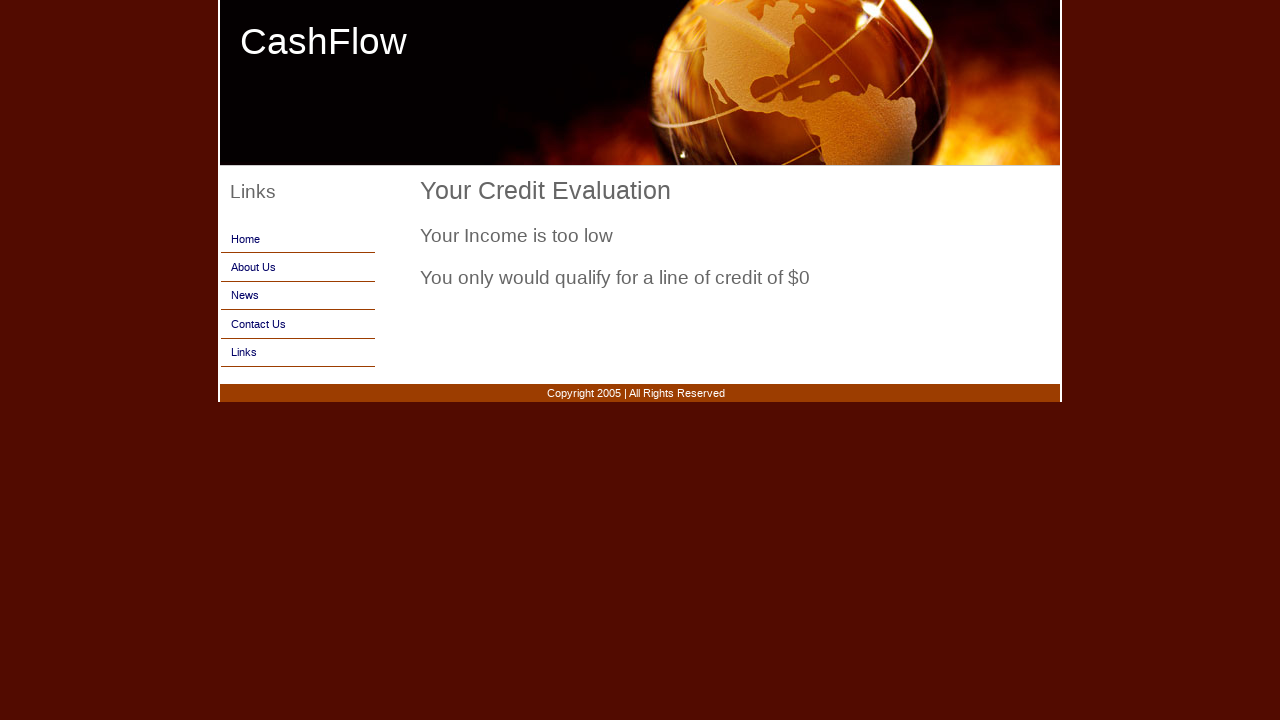

Waited for rejection message to appear
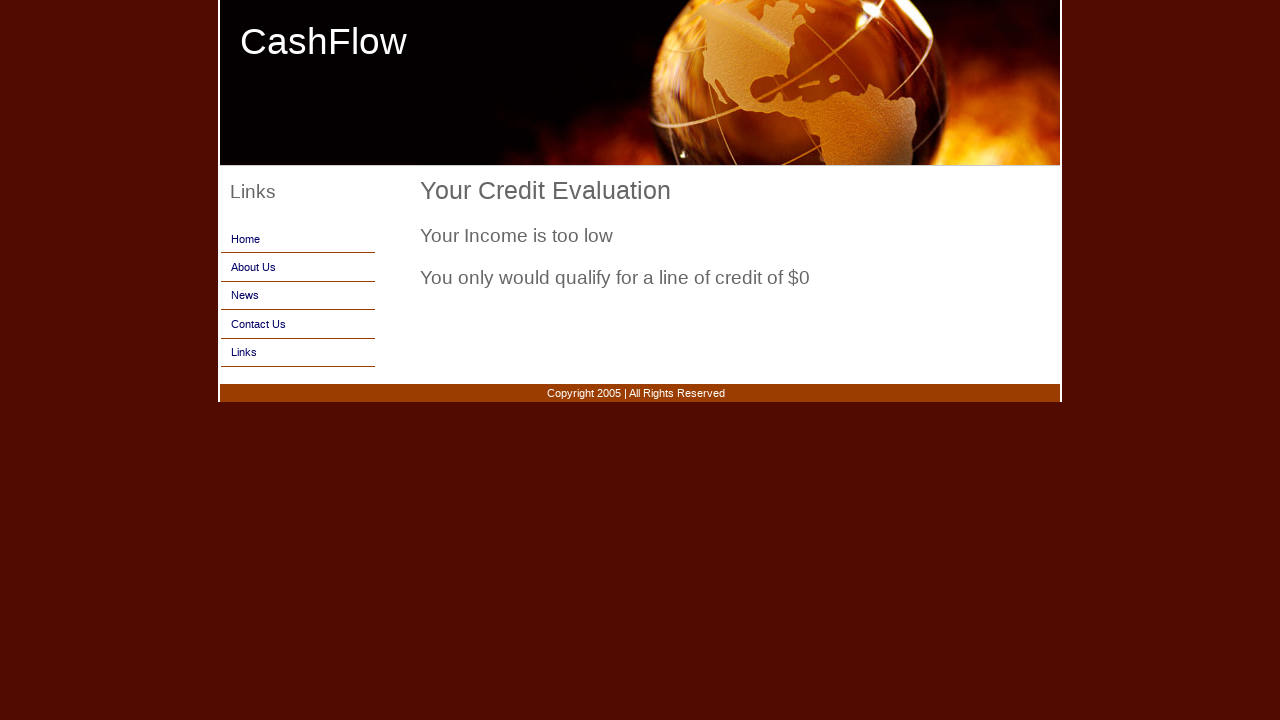

Verified rejection message 'Your Income is too low' is displayed
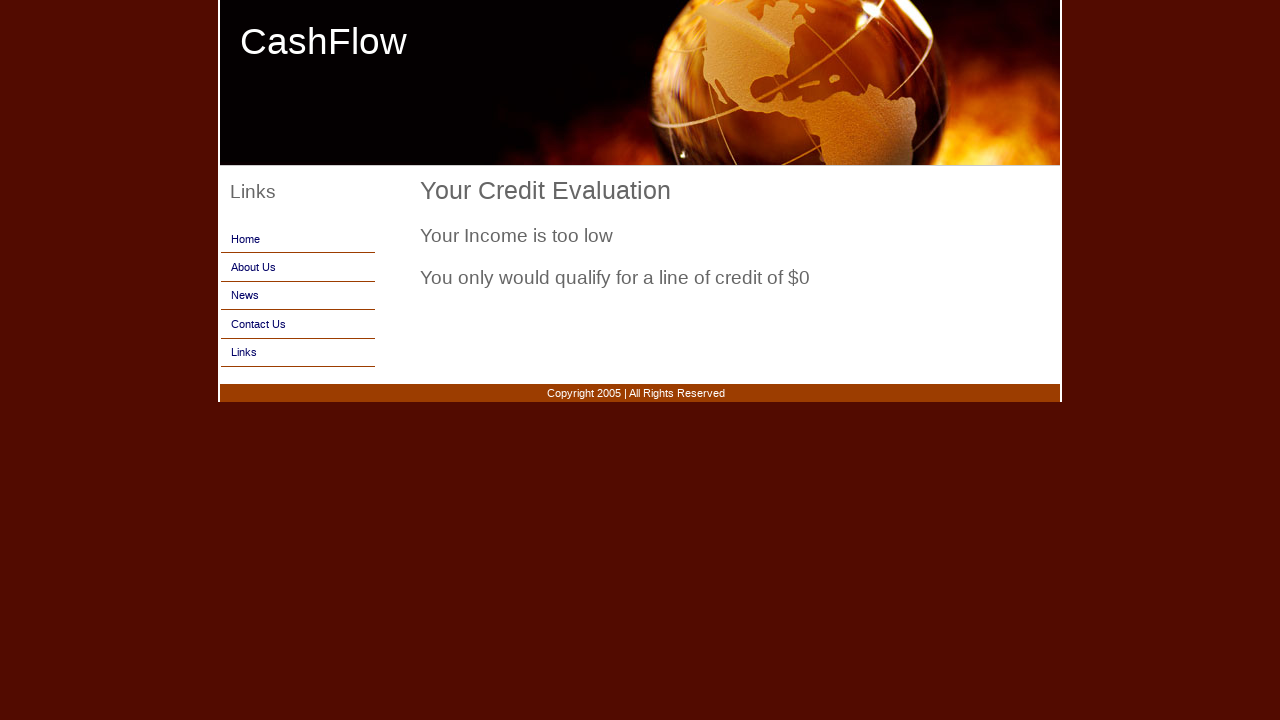

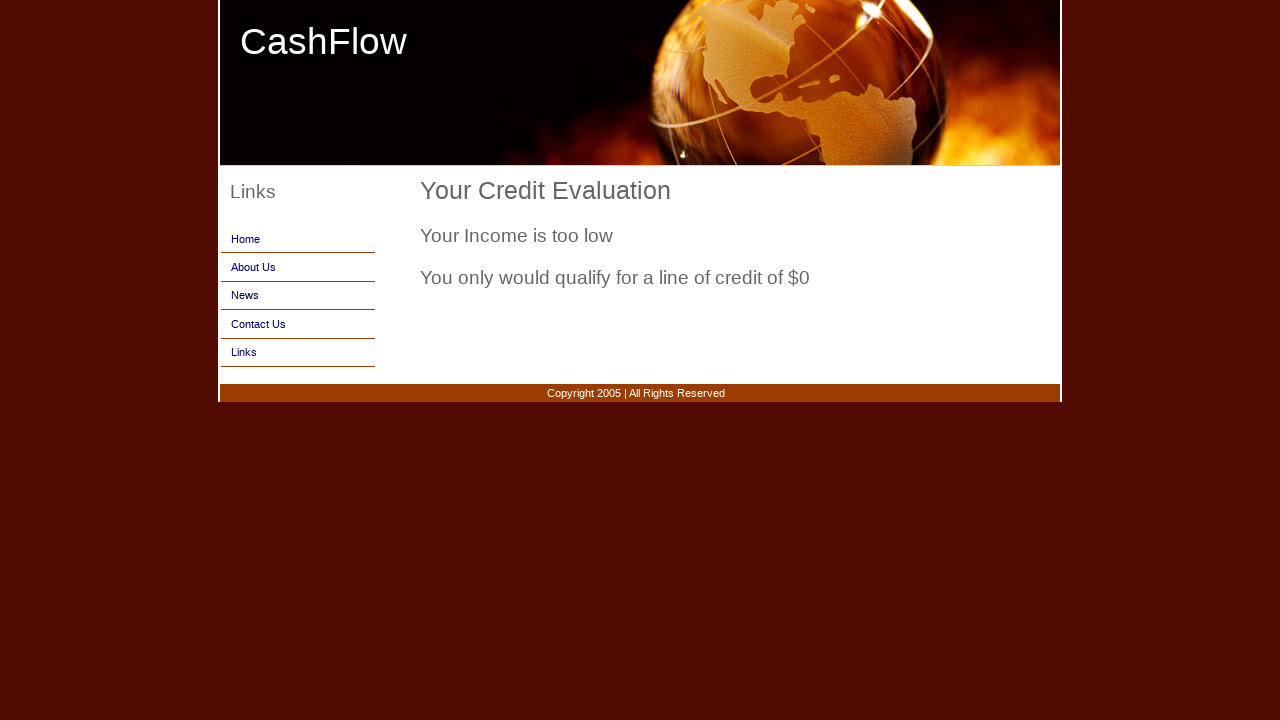